Navigates to the Skeleton component page and verifies the h1 heading text is correct

Starting URL: https://flowbite-svelte.com/components/skeleton

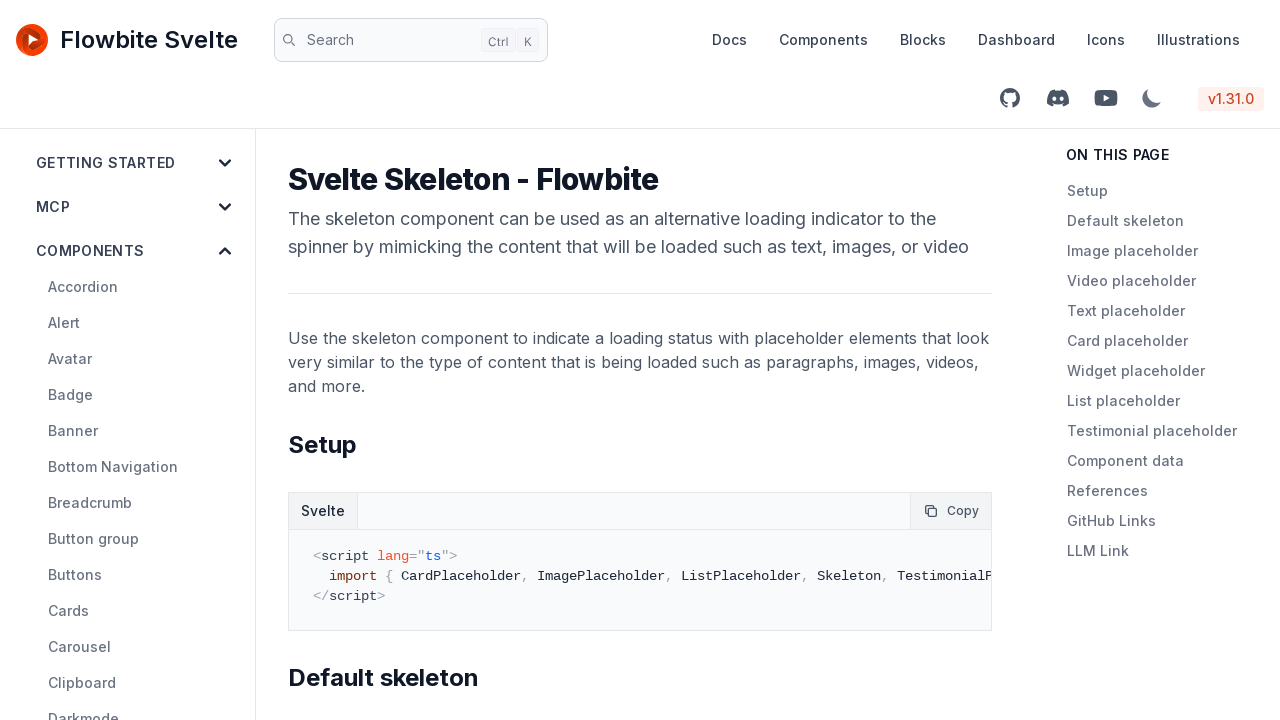

Navigated to Skeleton component page
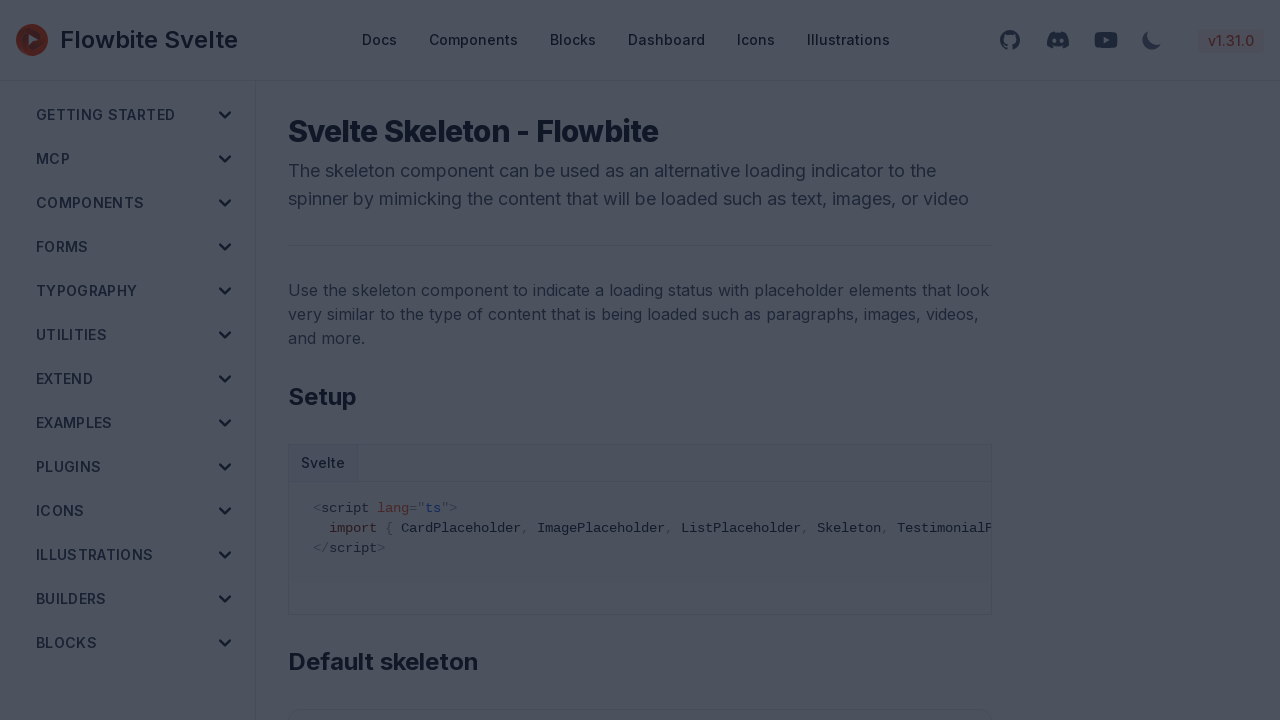

Waited for h1 heading to load
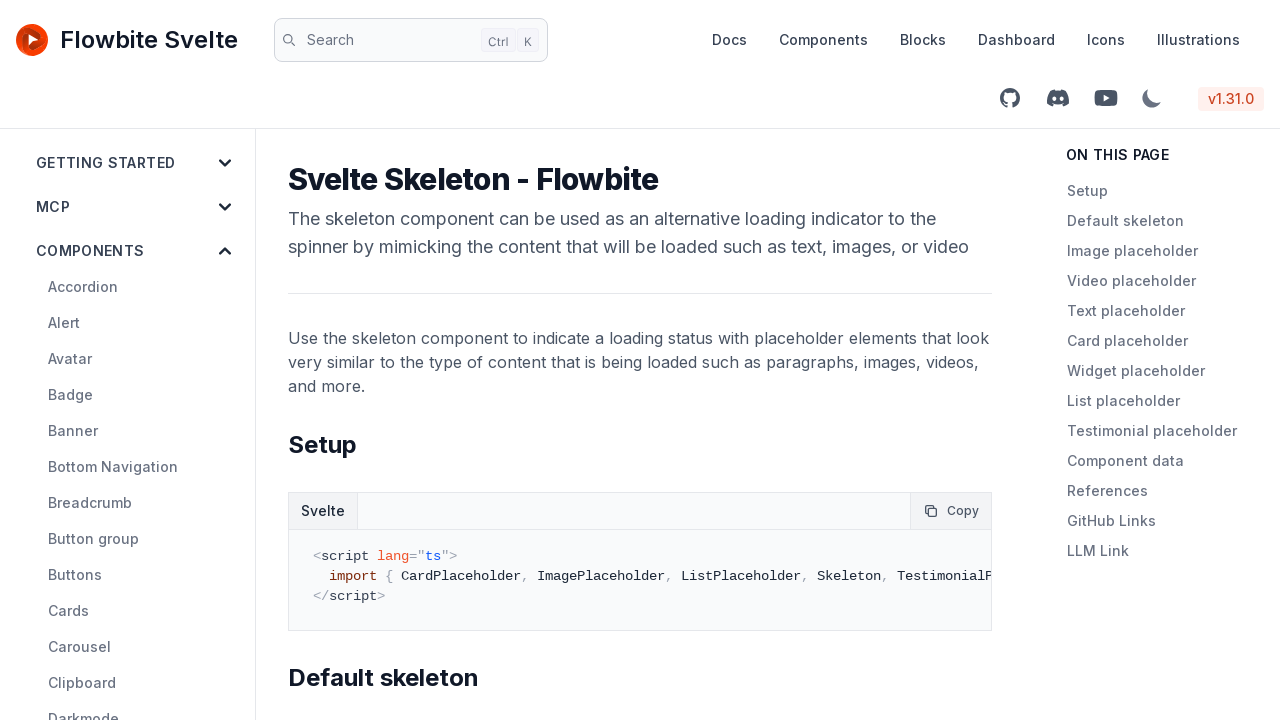

Verified h1 heading text is 'Svelte Skeleton - Flowbite'
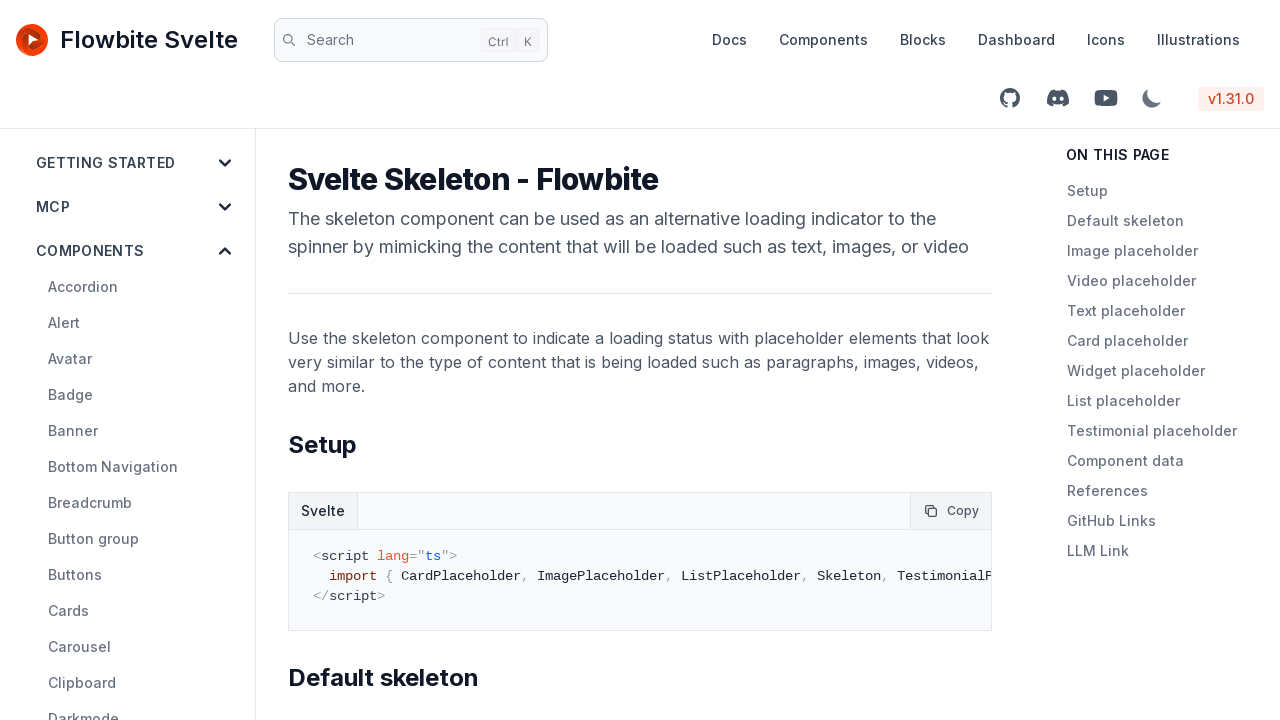

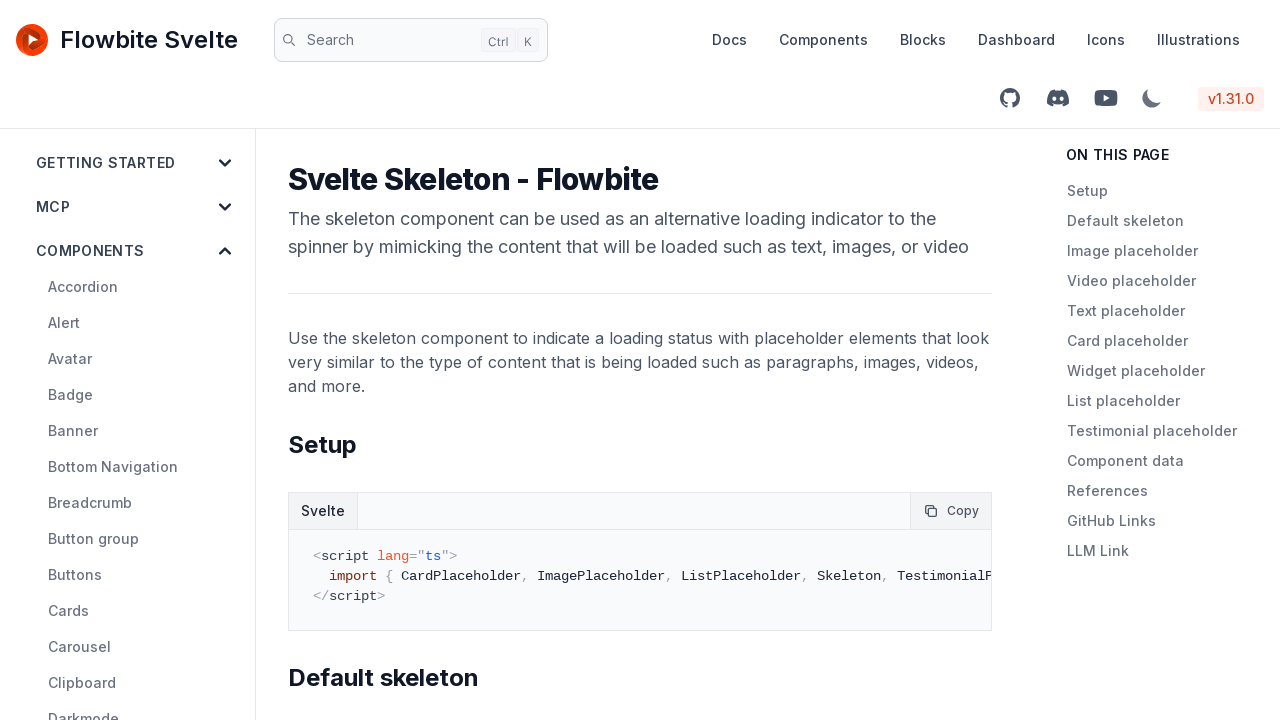